Tests checkbox functionality on a DevExpress demo page by verifying if a checkbox element is displayed, enabled, and selected, then clicks on it.

Starting URL: https://demos.devexpress.com/aspxeditorsdemos/ListEditors/MultiSelect.aspx

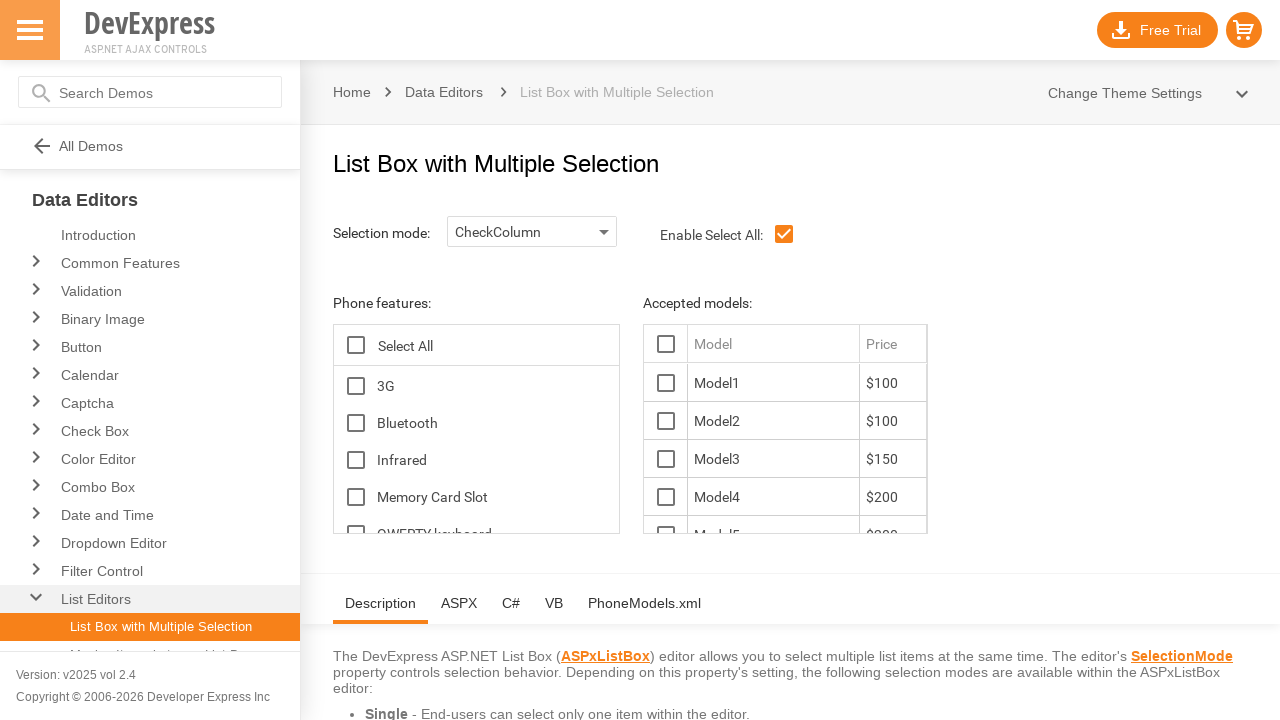

Waited for checkbox element to become visible
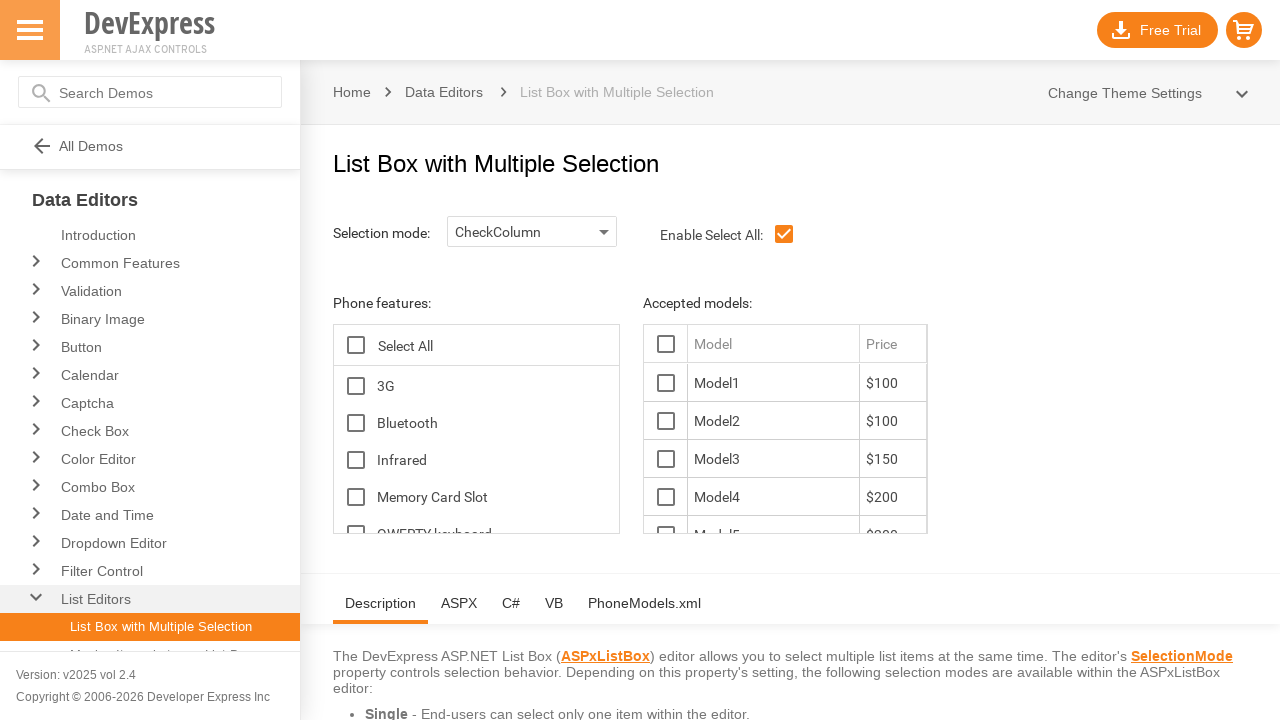

Verified checkbox is displayed: True
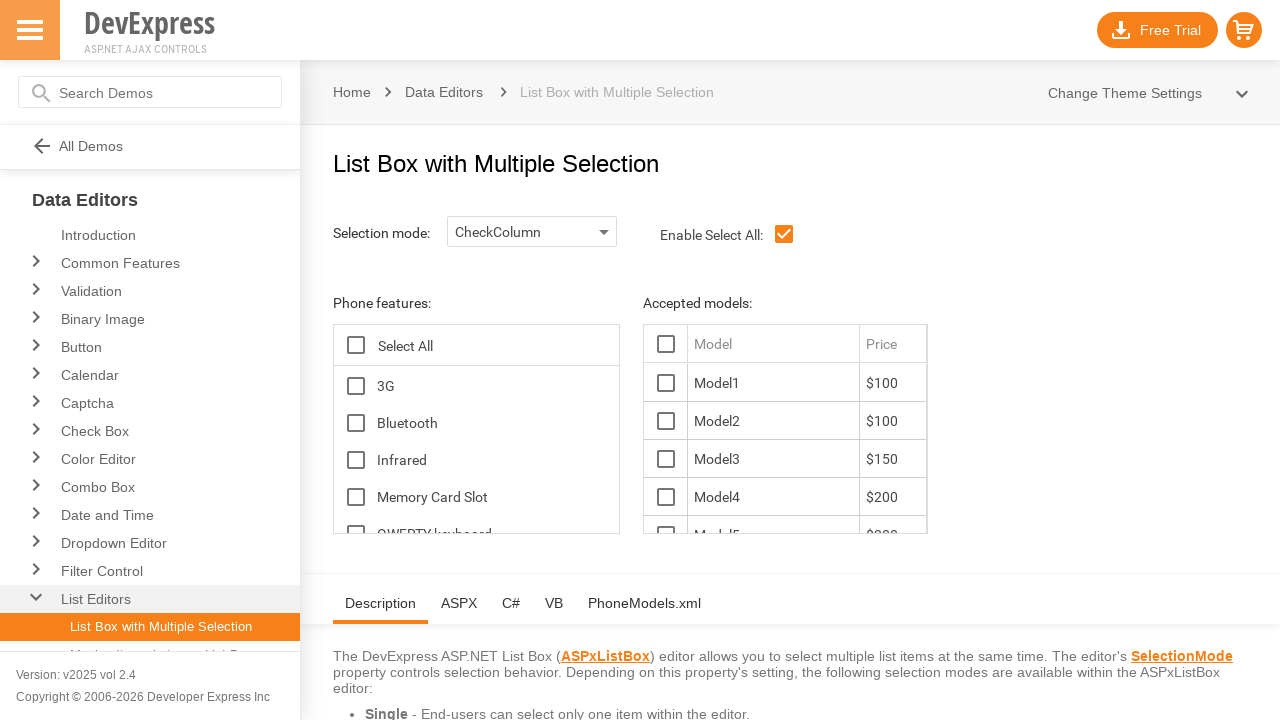

Verified checkbox is enabled: True
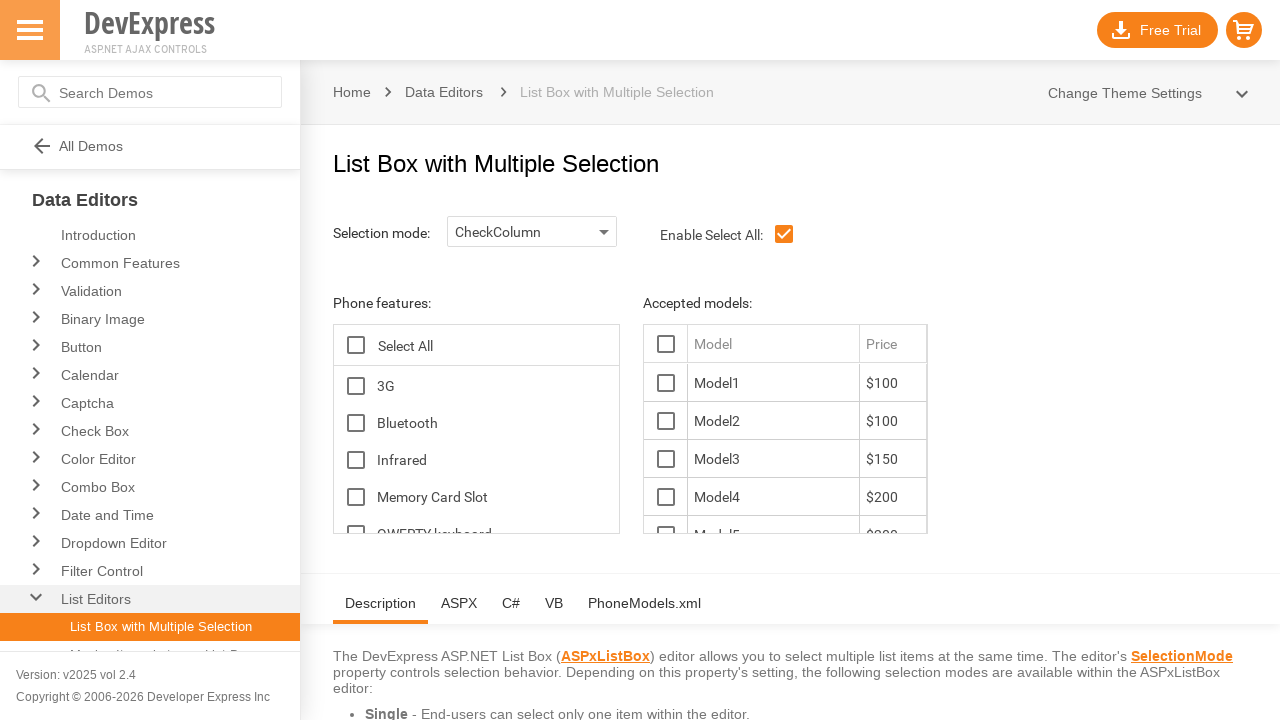

Verified checkbox is selected: False
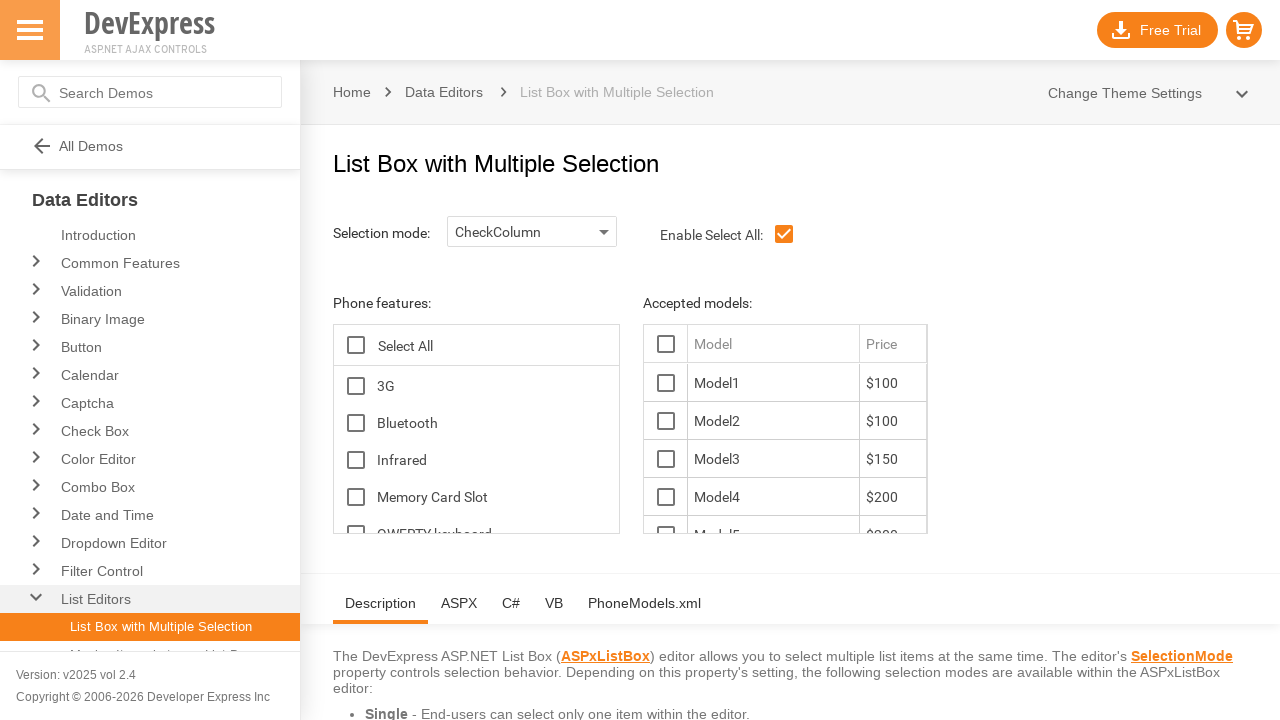

Clicked on the checkbox element at (356, 386) on xpath=//*[@id='ContentHolder_lbFeatures_TG_D']
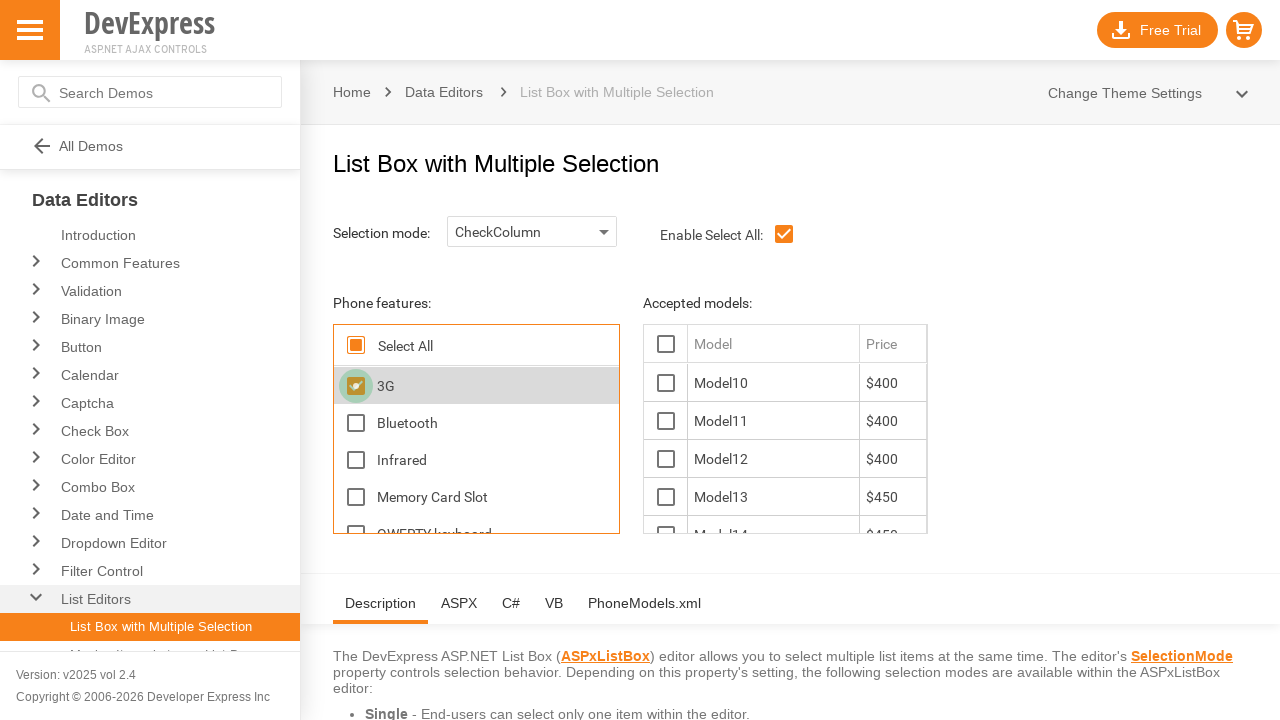

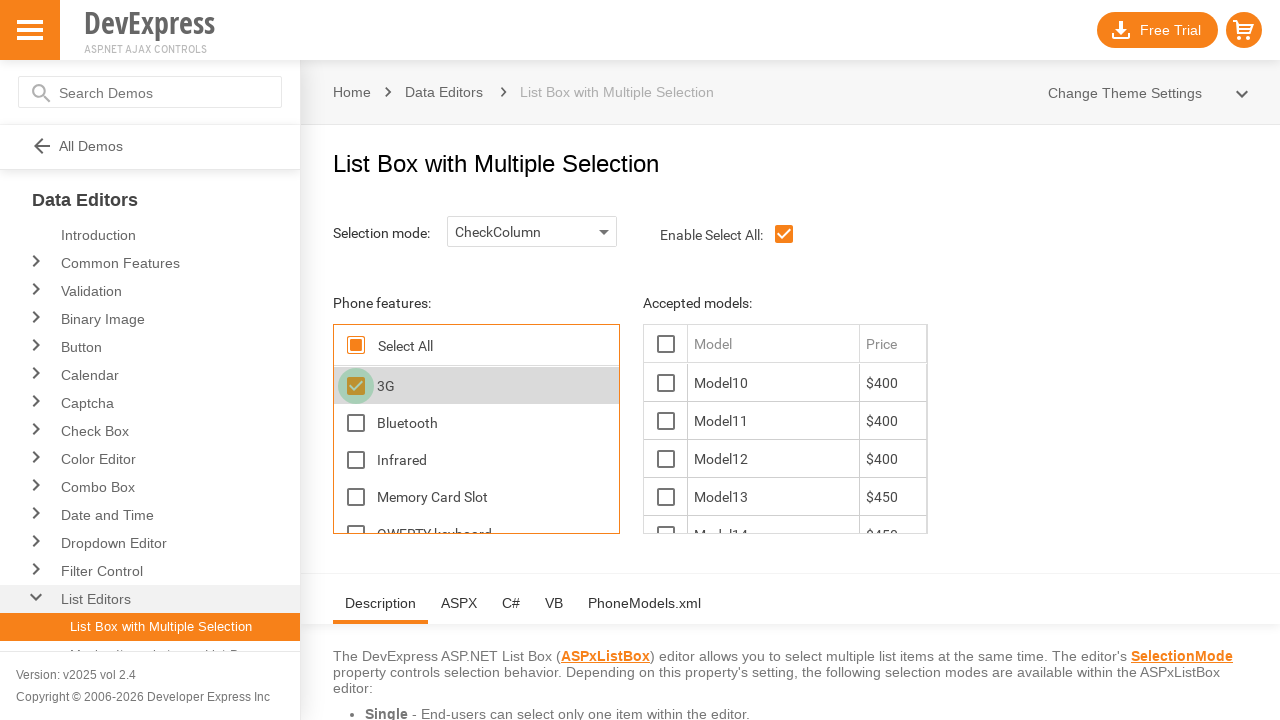